Tests applying multiple filters on the slimming products page including COD filter, brand filter, price filter, discount filter, and feature filters, then clicks on a product and interacts with it.

Starting URL: https://www.naaptol.com/shop-online/health-beauty/beauty/slimming-products.html

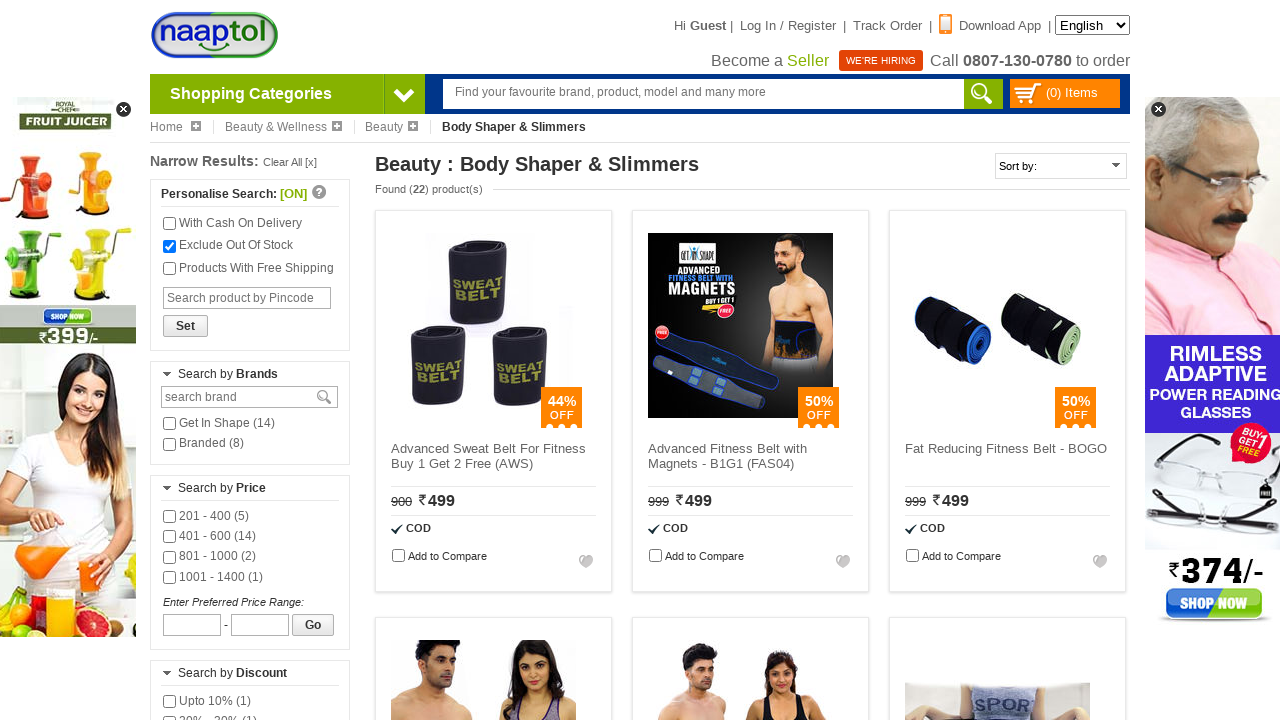

Clicked COD (Cash on Delivery) filter at (170, 224) on #iscod
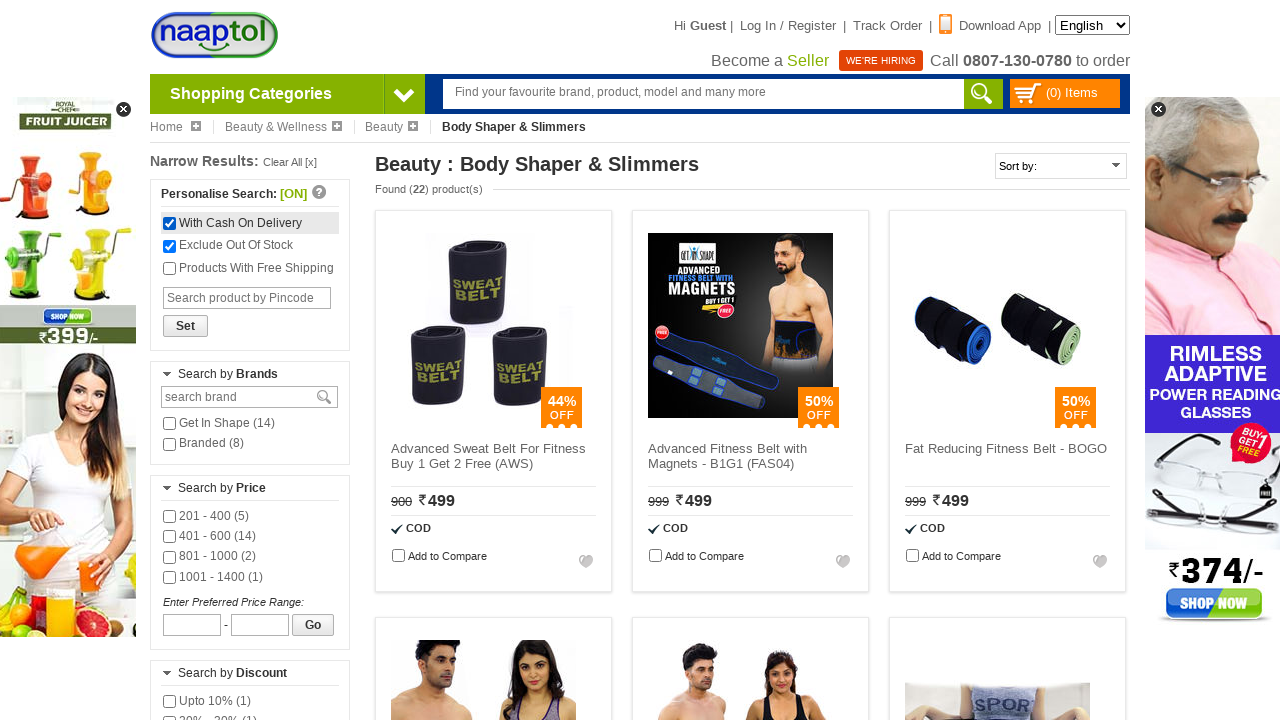

Waited 2 seconds for COD filter to apply
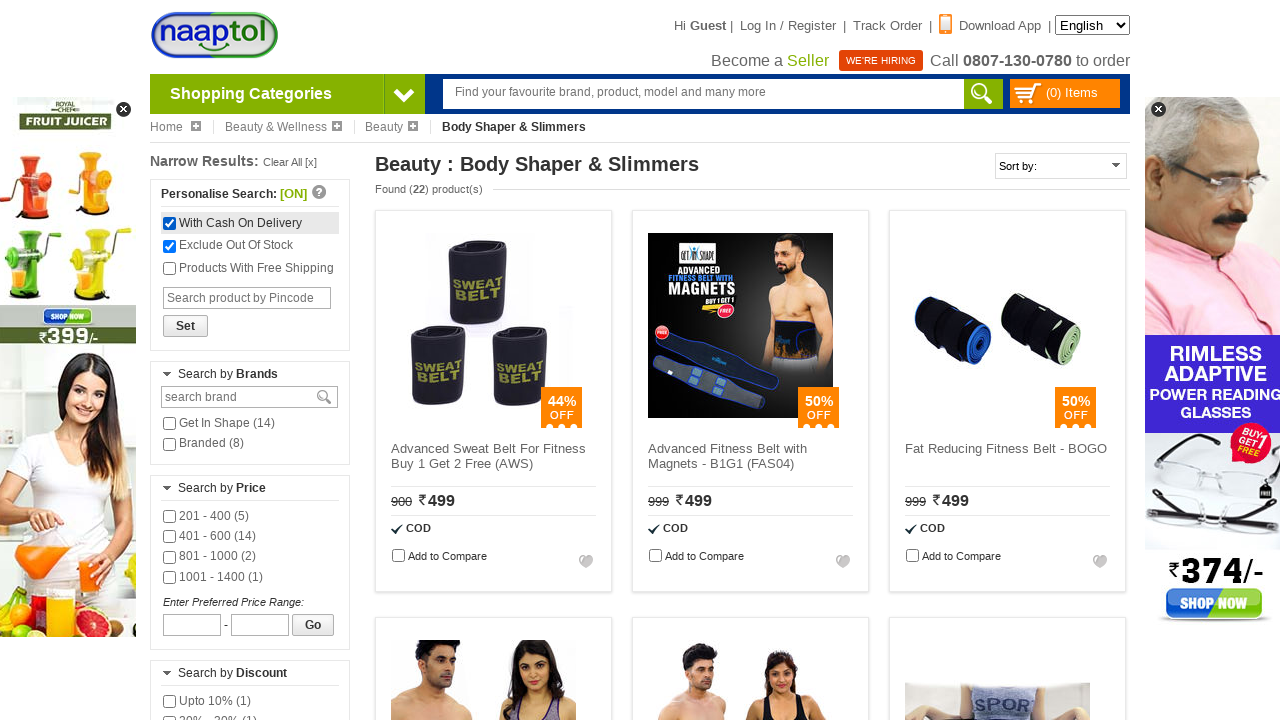

Clicked first button filter at (186, 326) on (//a[@class='button_1'])[1]
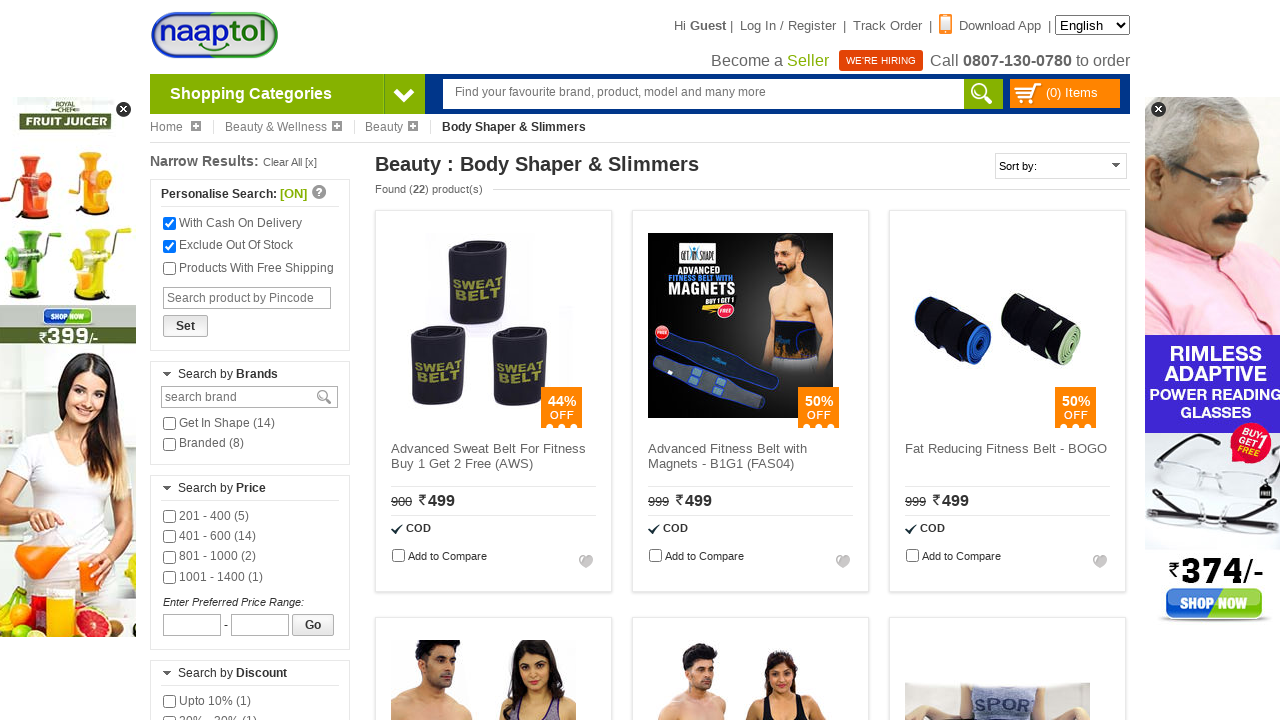

Waited 2 seconds for first button filter to apply
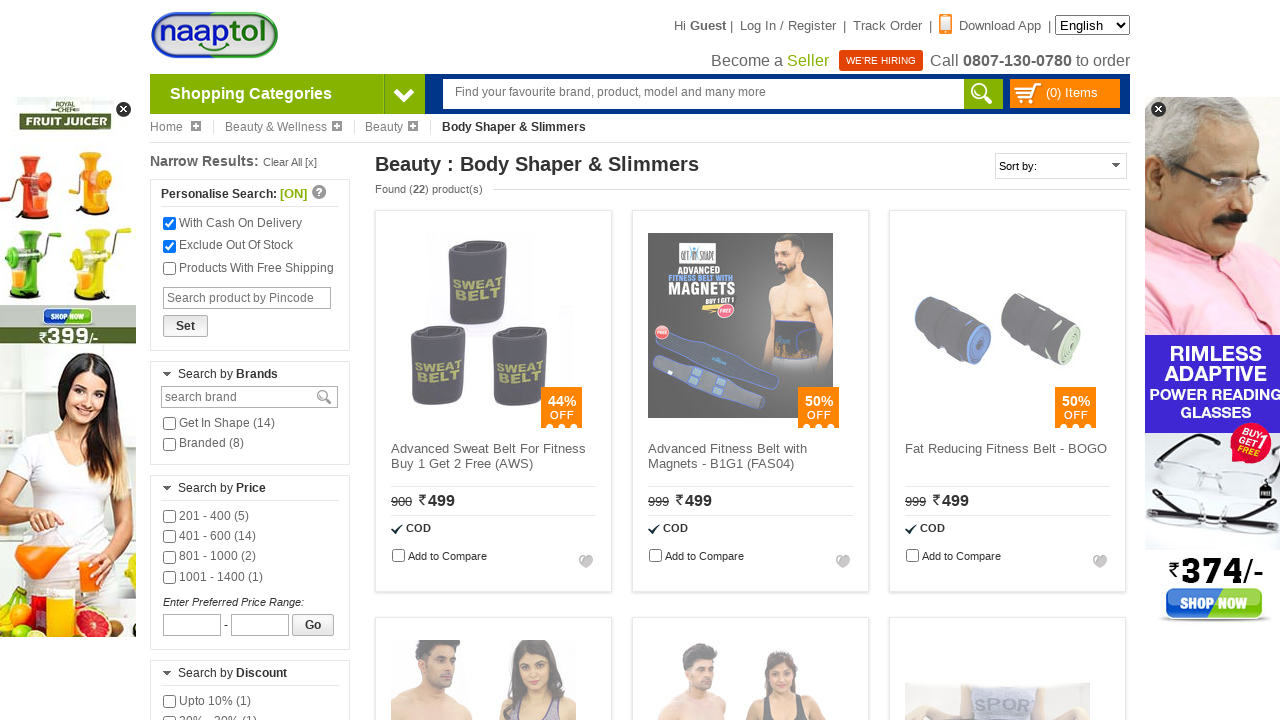

Clicked brand filter (ID: brandFilterBox38614) at (170, 424) on #brandFilterBox38614
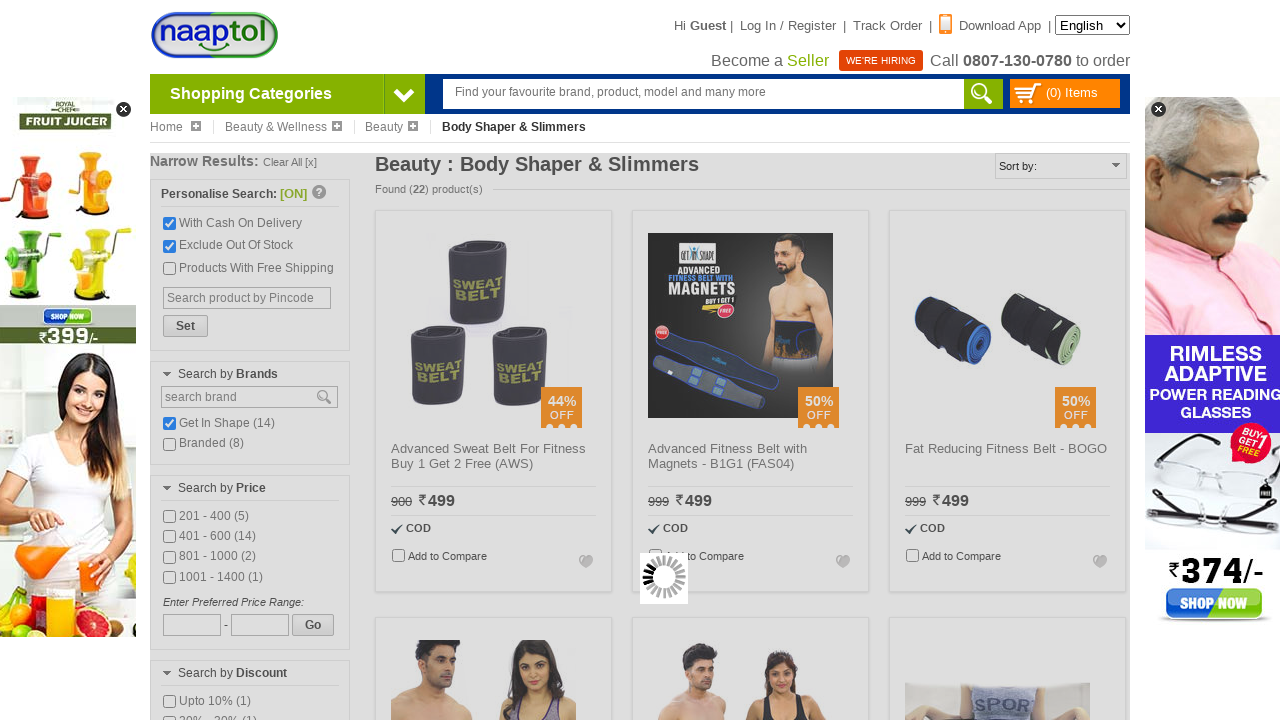

Waited 2 seconds for brand filter to apply
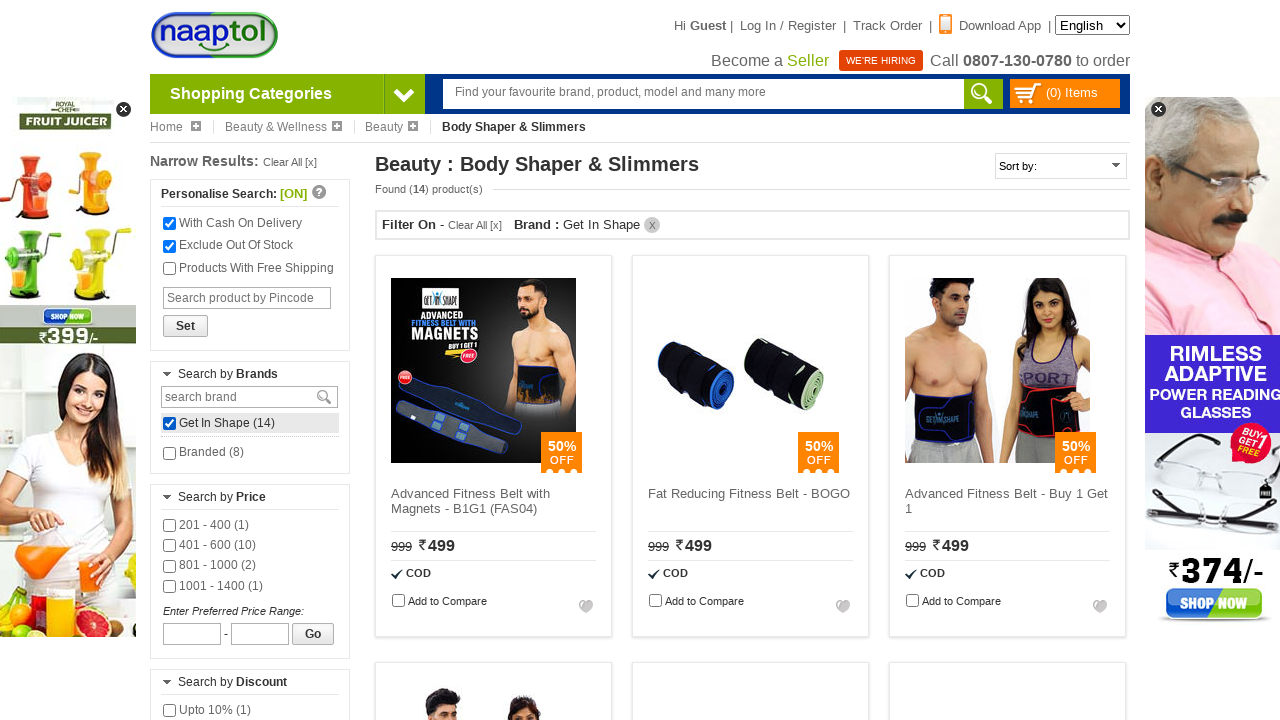

Clicked price filter (priceFilterBox3) at (170, 546) on #priceFilterBox3
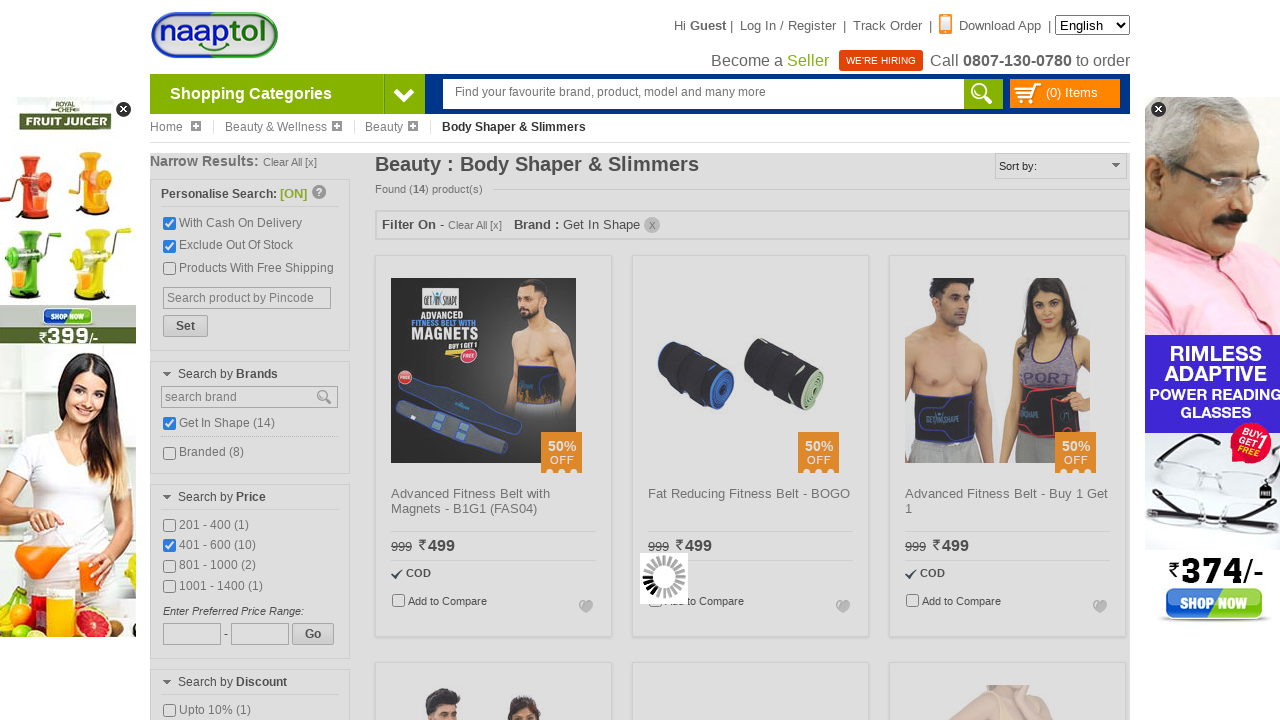

Waited 2 seconds for price filter to apply
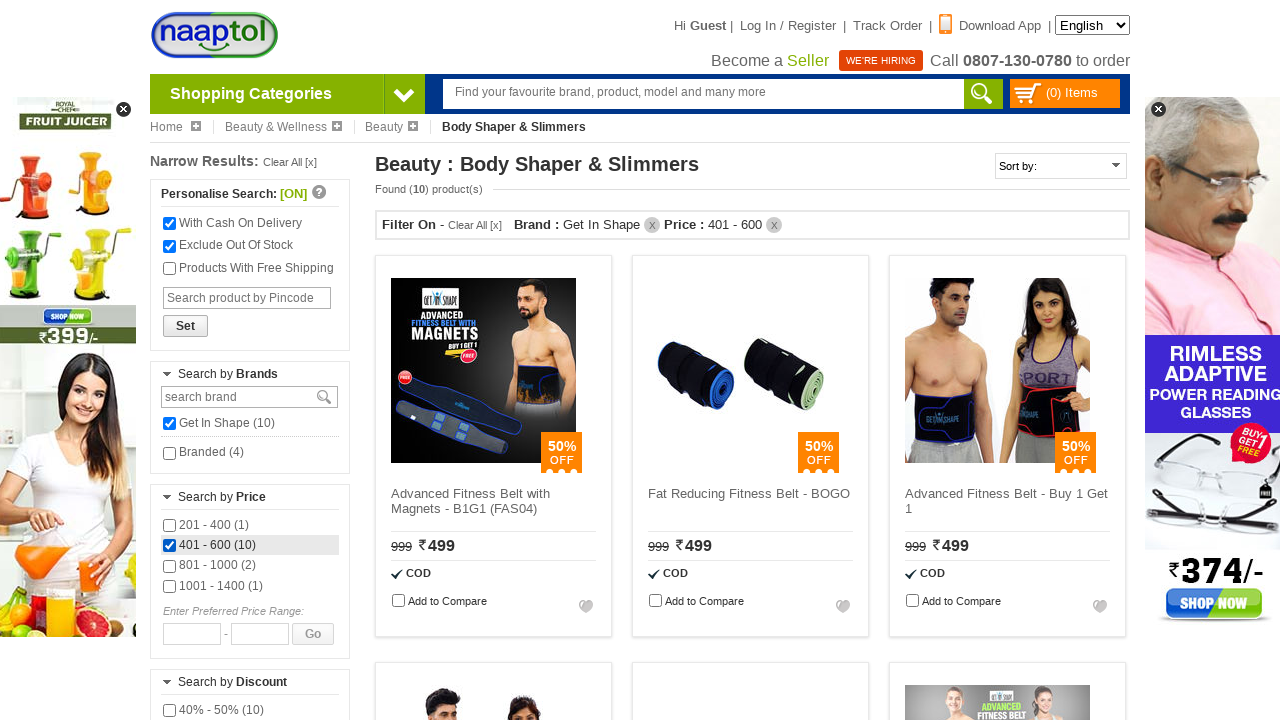

Clicked discount filter (discountFilterBox1) at (170, 711) on #discountFilterBox1
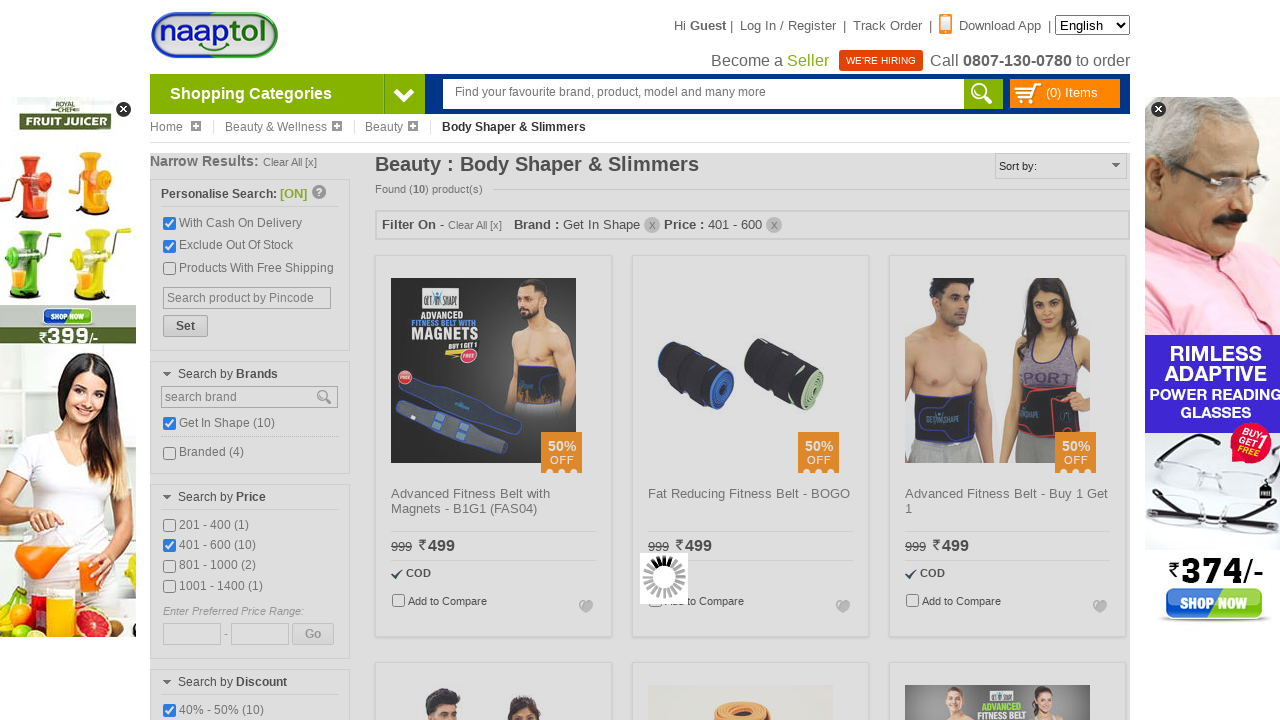

Waited 2 seconds for discount filter to apply
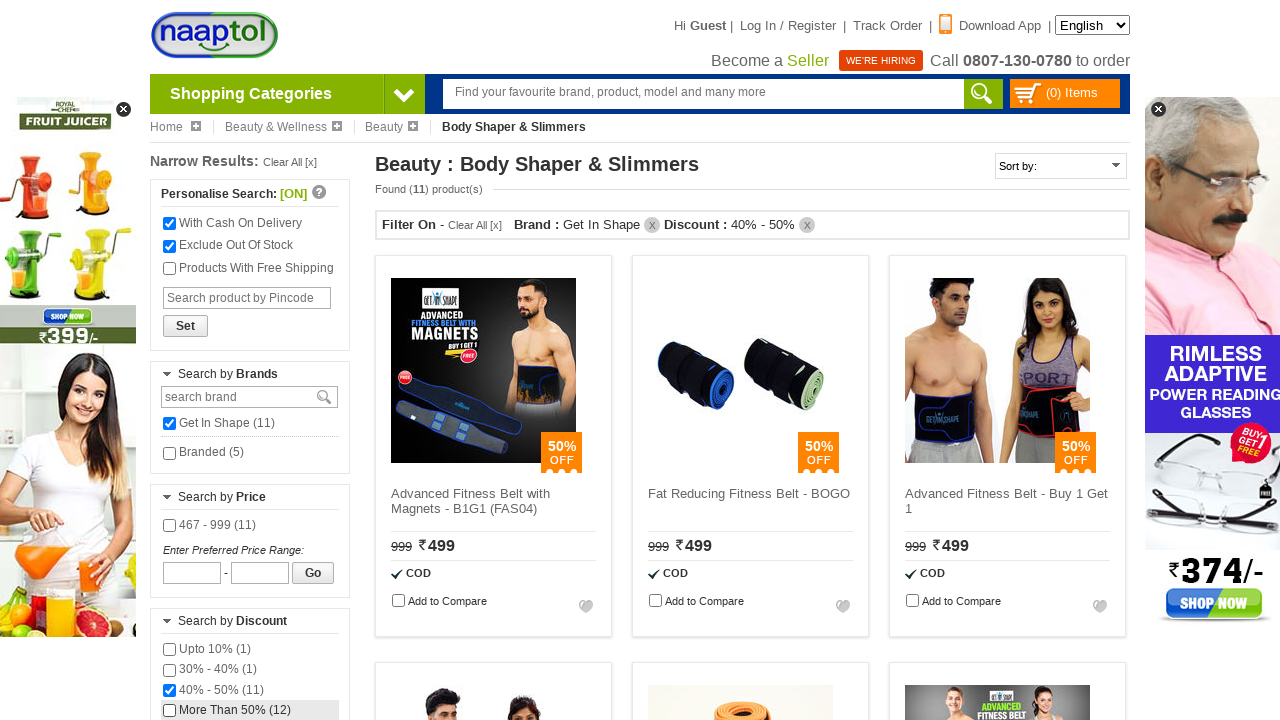

Clicked feature filter 1 (featureFilterBox0f1) at (170, 360) on #featureFilterBox0f1
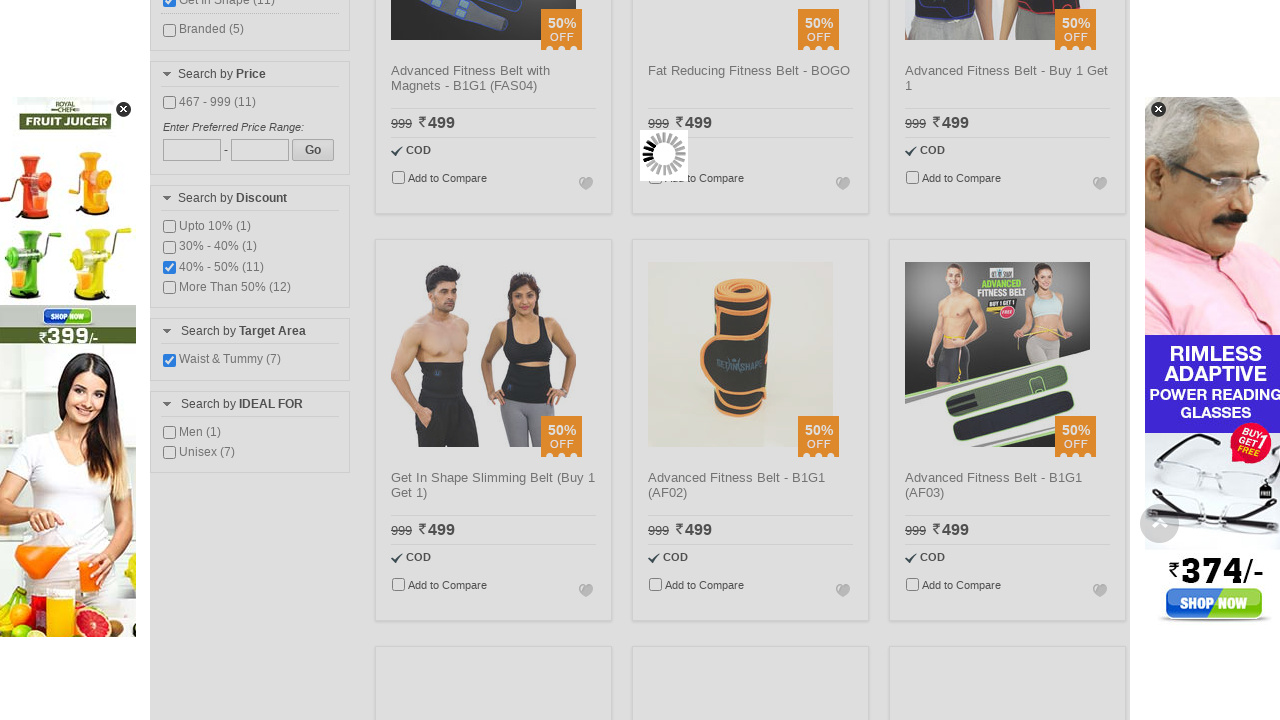

Waited 2 seconds for feature filter 1 to apply
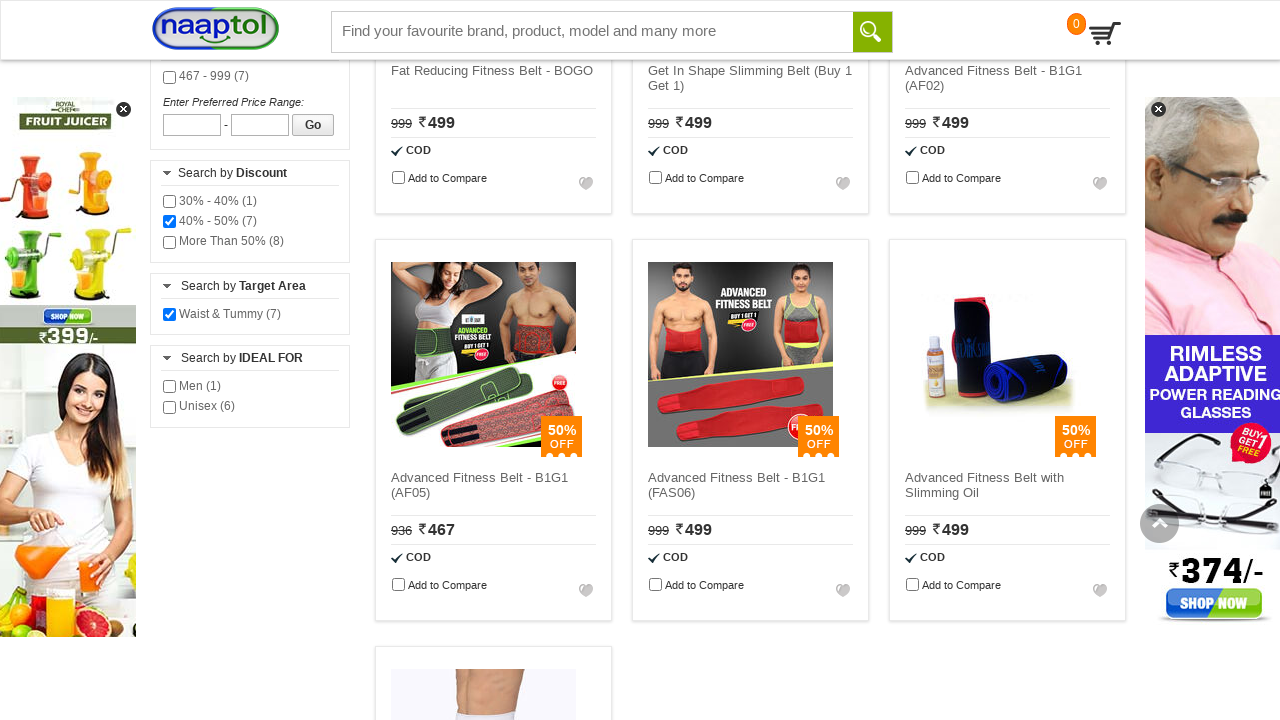

Clicked feature filter 2 (featureFilterBox1f2) at (170, 407) on #featureFilterBox1f2
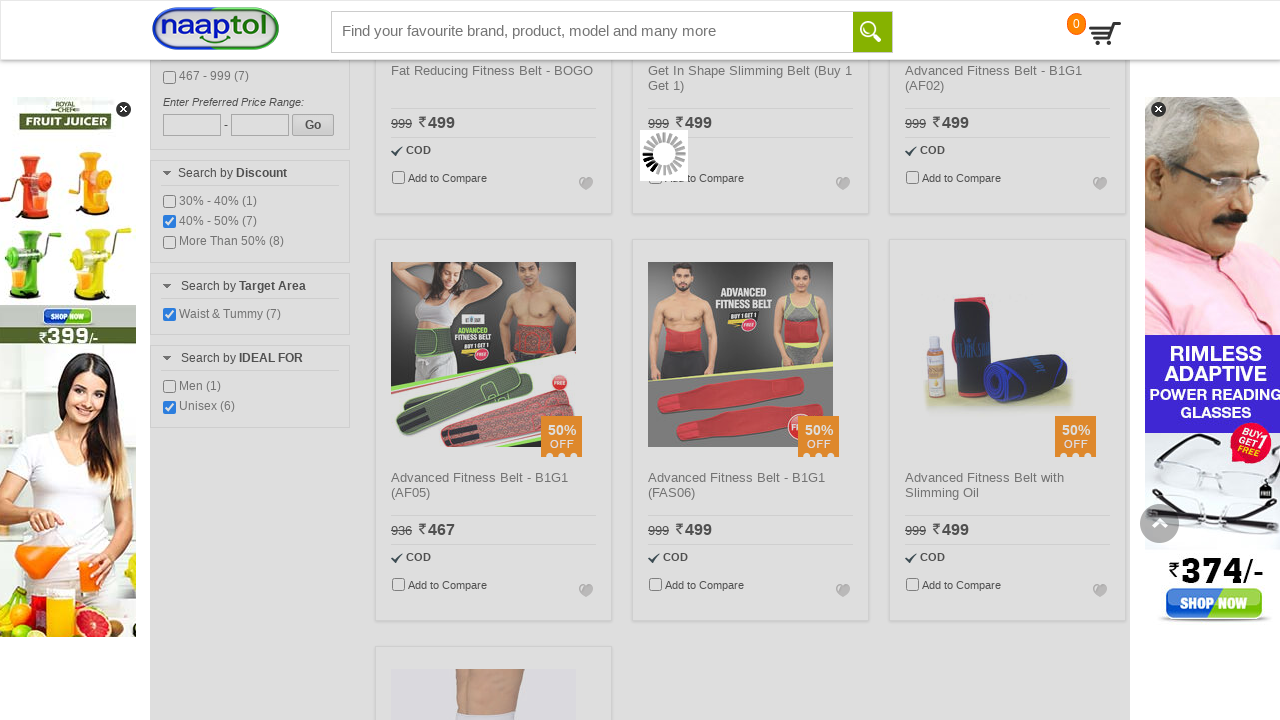

Waited 2 seconds for feature filter 2 to apply
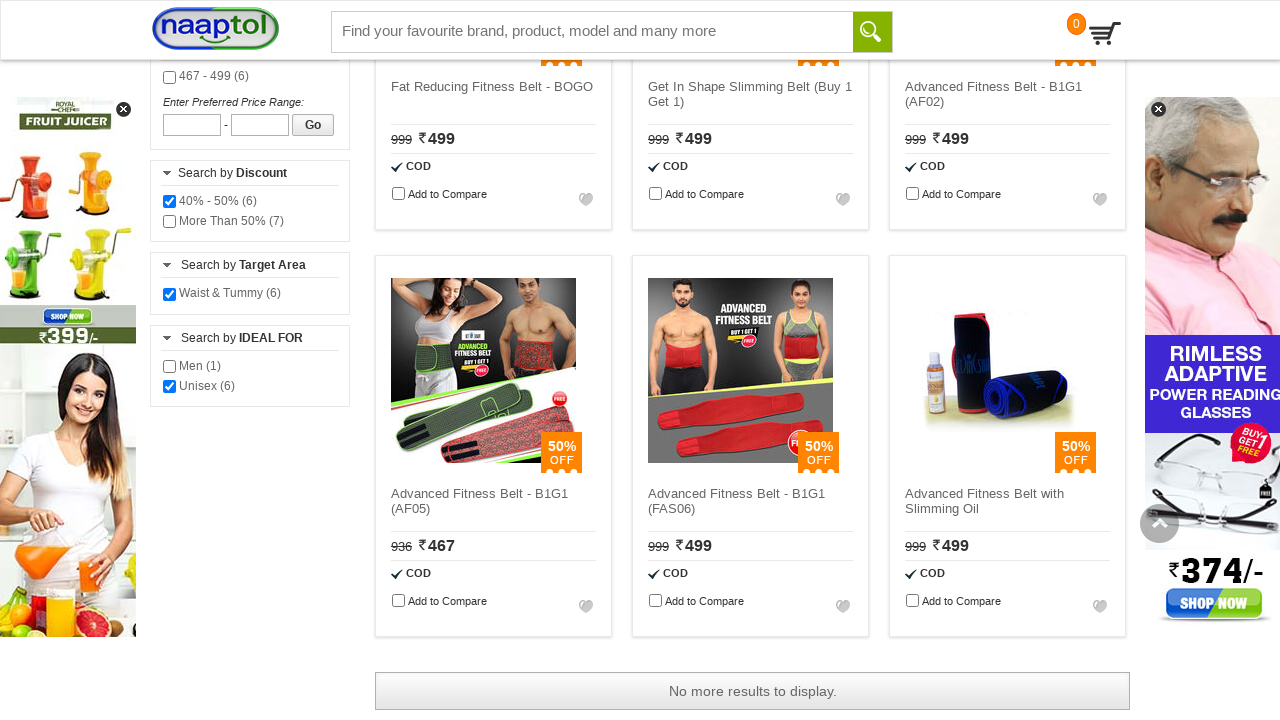

Clicked on product 'Fat Reducing Fitness Belt - BOGO' at (492, 86) on text=Fat Reducing Fitness Belt - BOGO
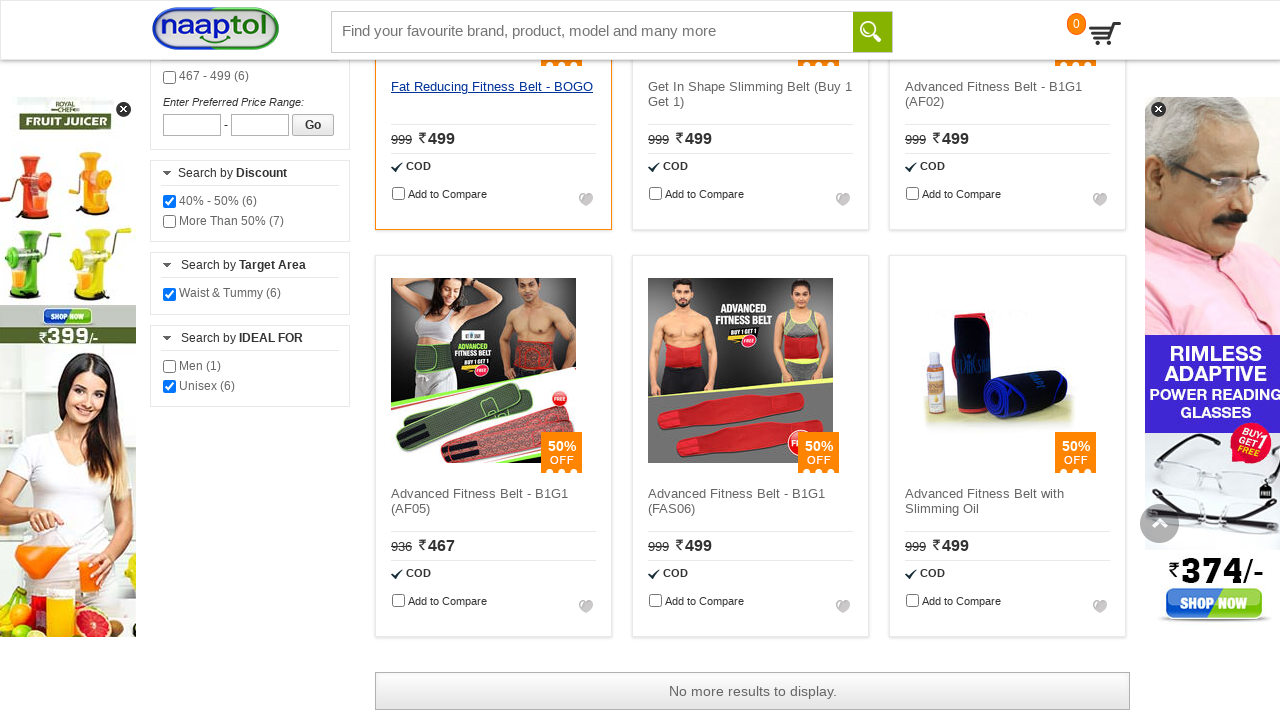

New page/tab opened for product details
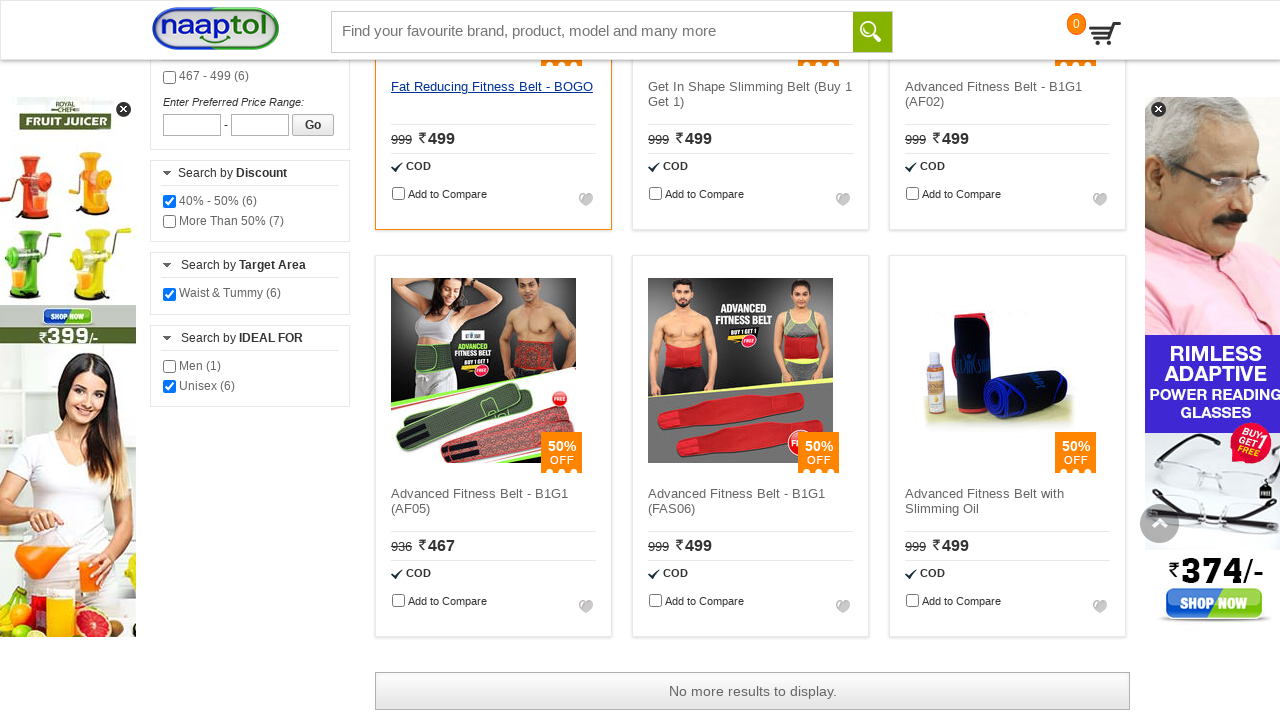

Waited for new product page to load completely
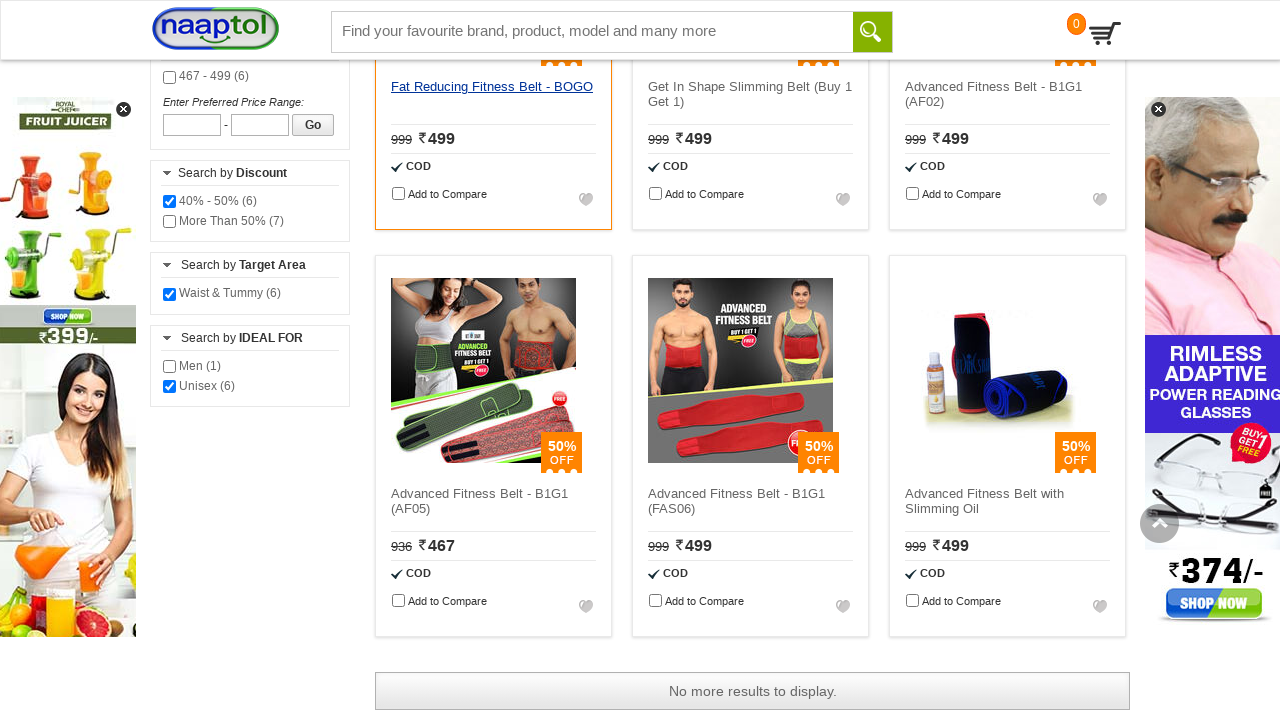

Clicked chat button on product details page at (740, 468) on [class='red_button icon chat']
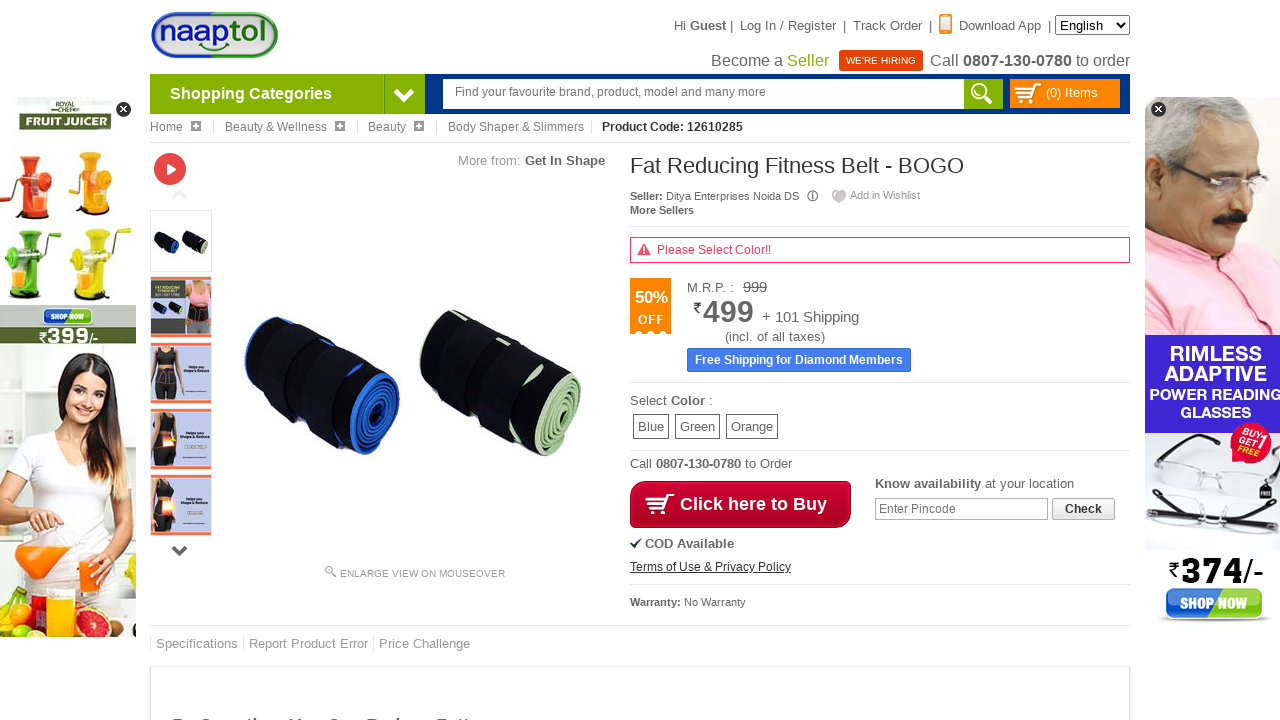

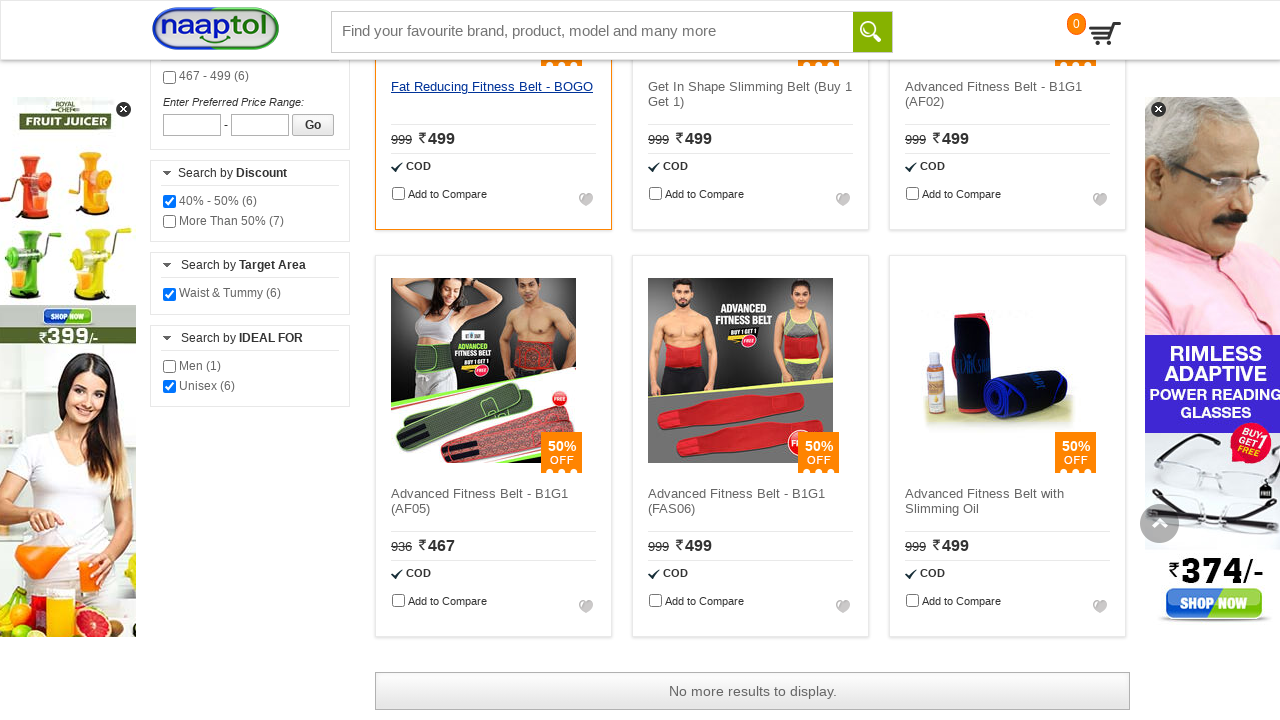